Tests the deposit flow on a demo banking application by selecting a customer from a dropdown, logging in, navigating to the deposit section, entering a deposit amount, and verifying the deposit was successful with the correct balance.

Starting URL: https://www.globalsqa.com/angularJs-protractor/BankingProject/#/customer

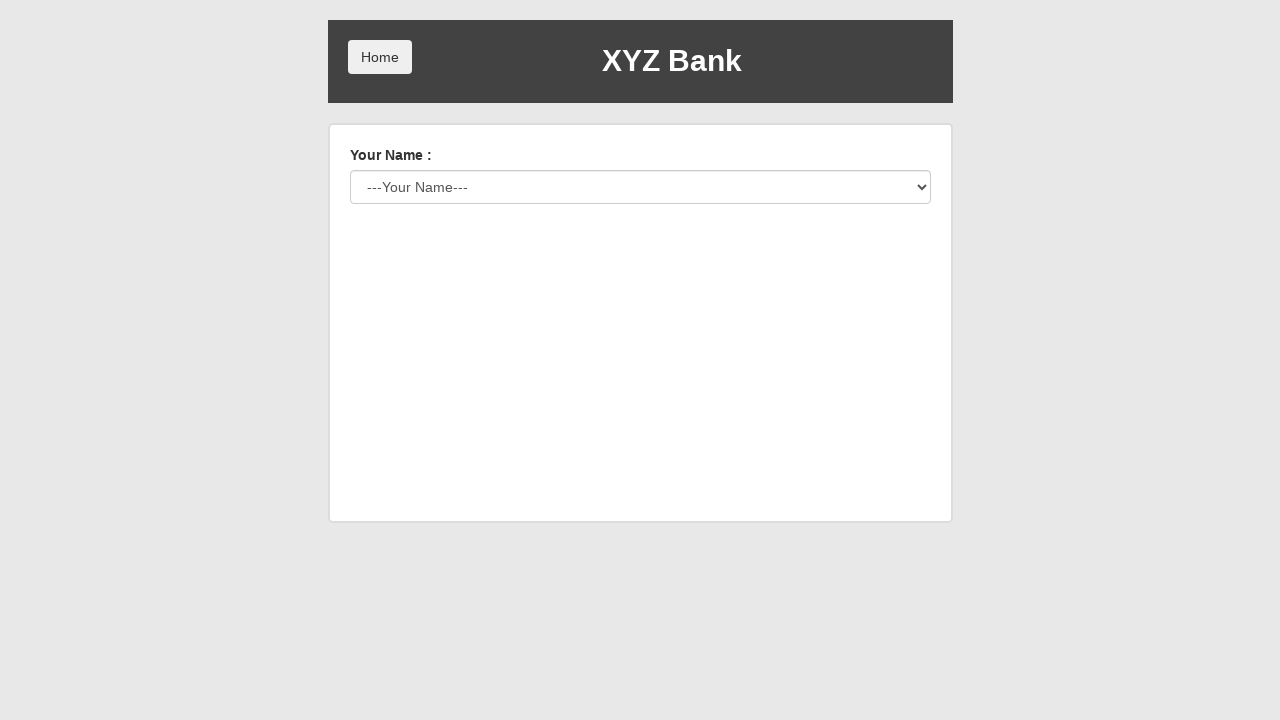

Verified page title is 'XYZ Bank'
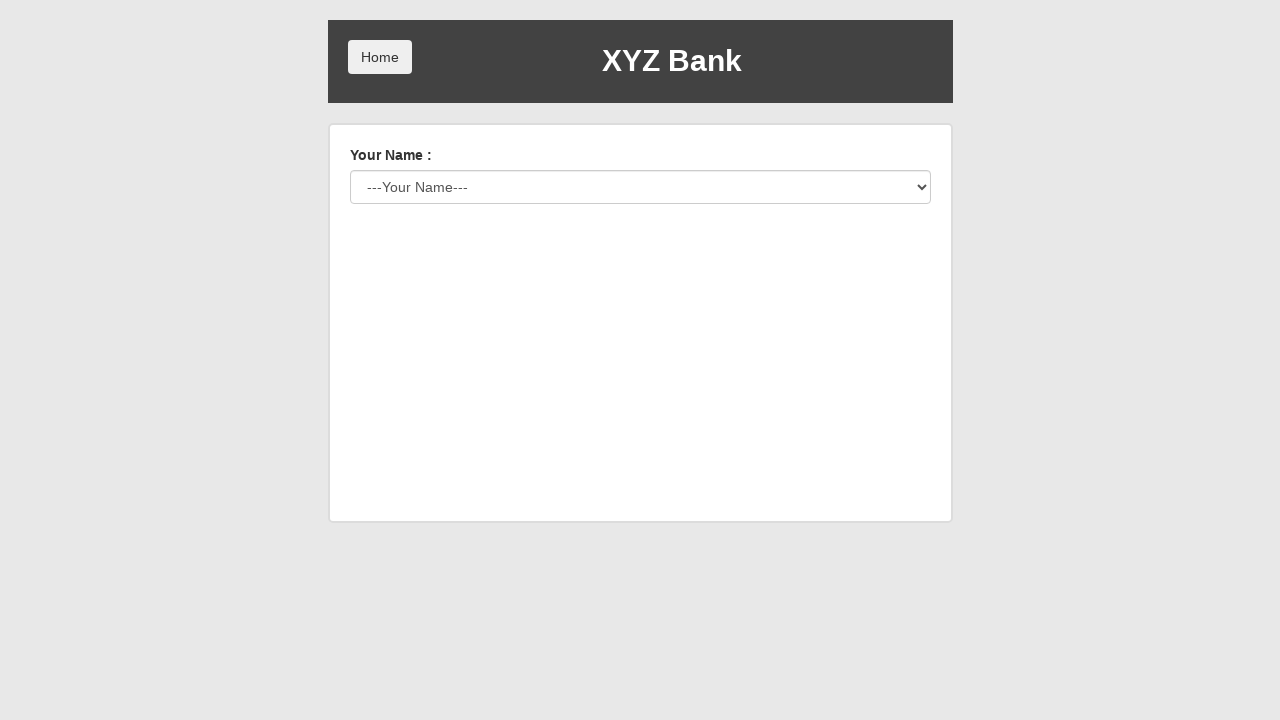

Selected customer from dropdown on [name='userSelect']
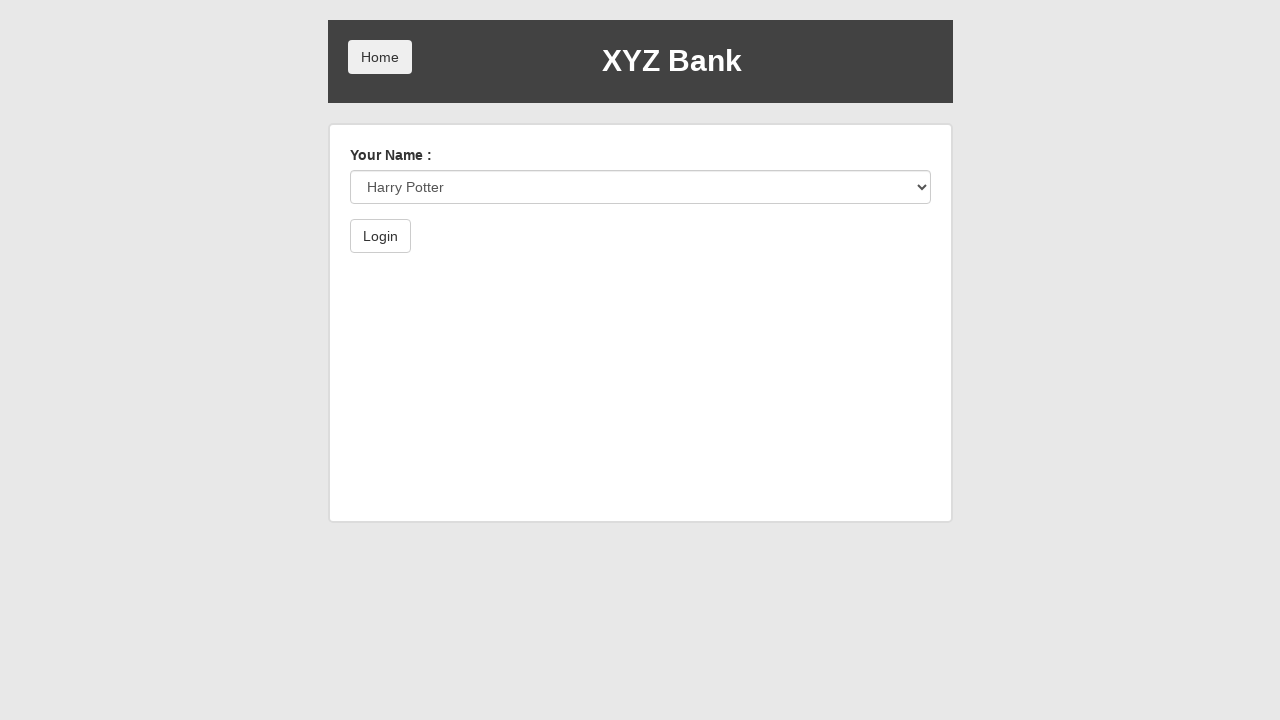

Login button selector loaded
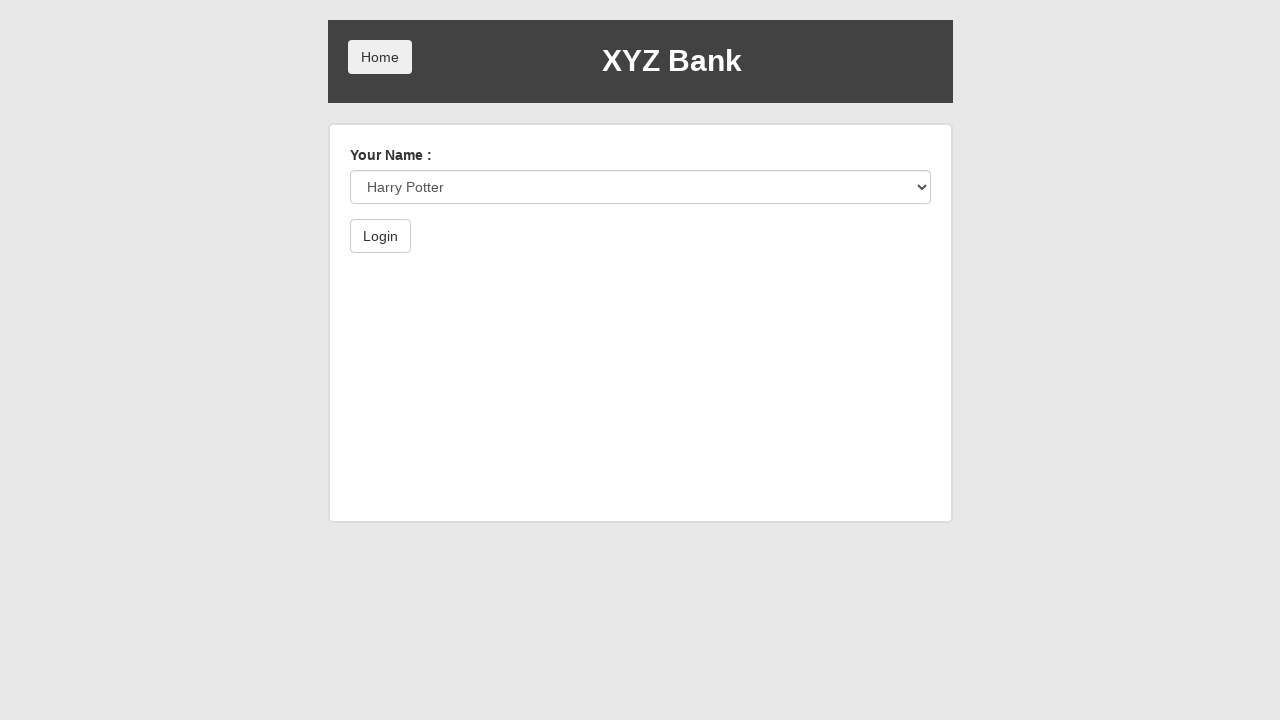

Clicked Login button at (380, 236) on [type='submit']
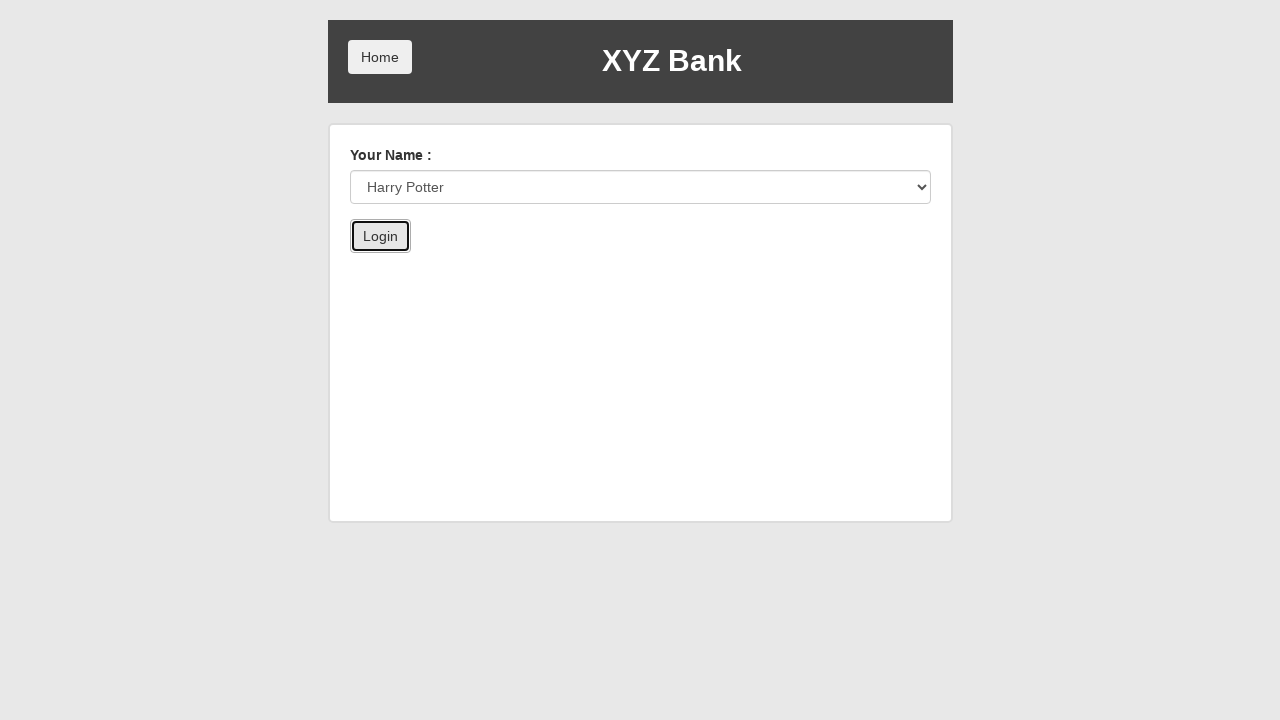

Clicked Deposit menu button at (652, 264) on button[ng-click='deposit()']
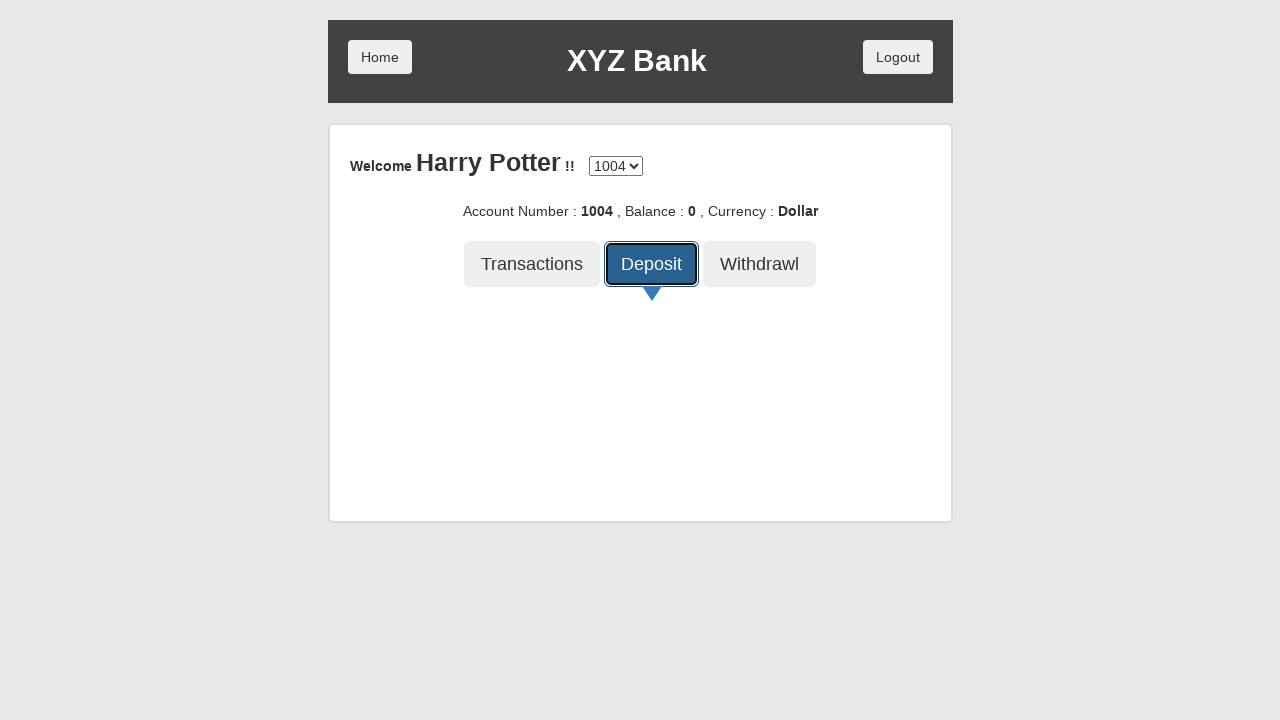

Entered deposit amount of 500 on input[ng-model='amount']
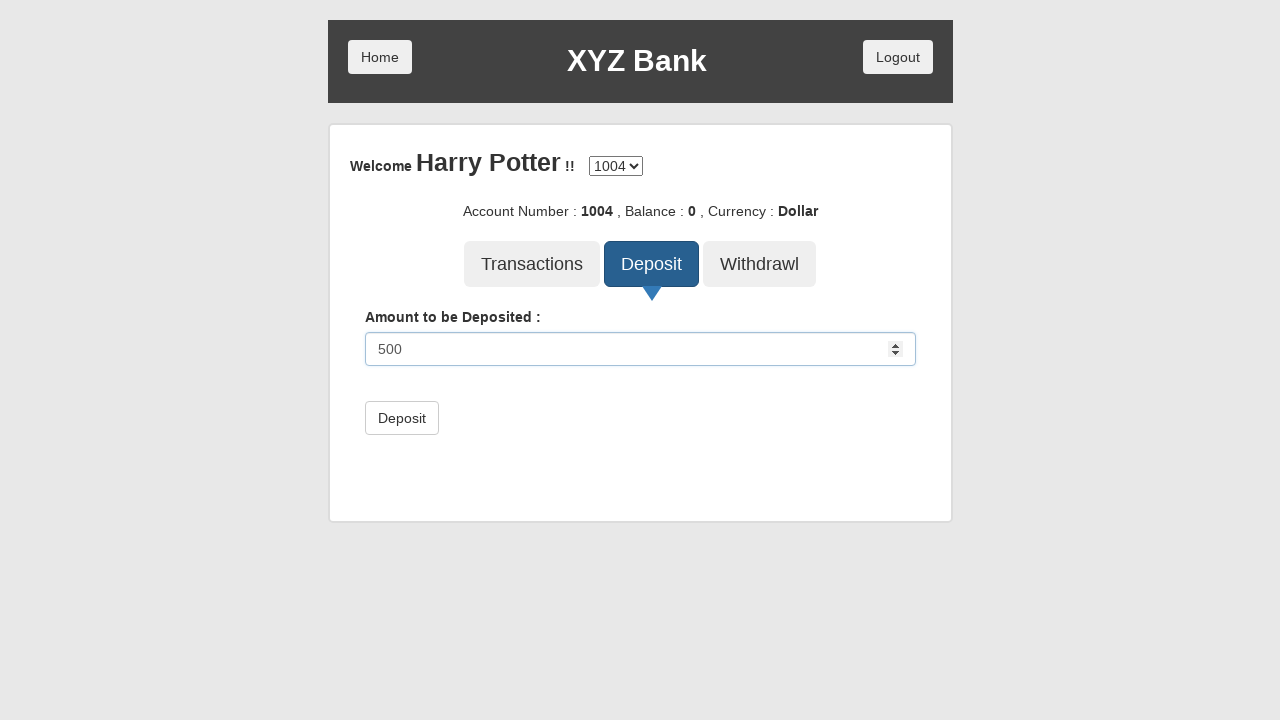

Clicked Submit Deposit button at (402, 418) on button[type='submit']
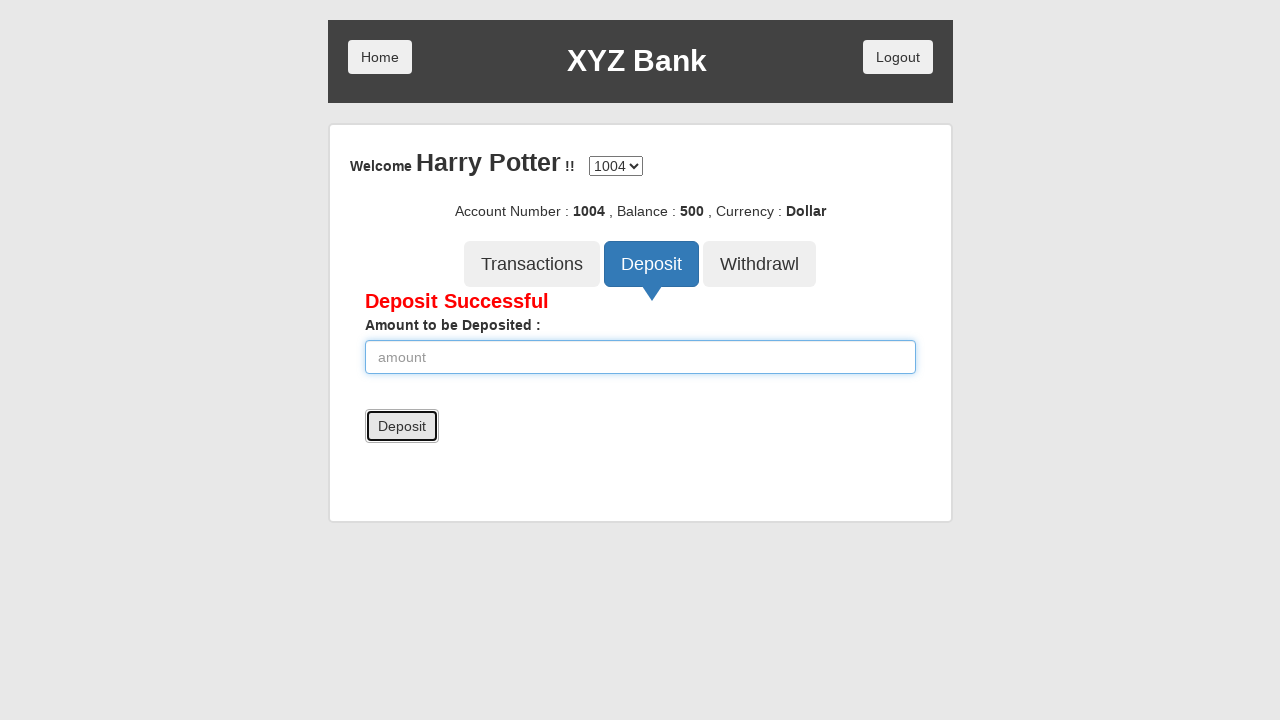

Verified deposit success message displayed
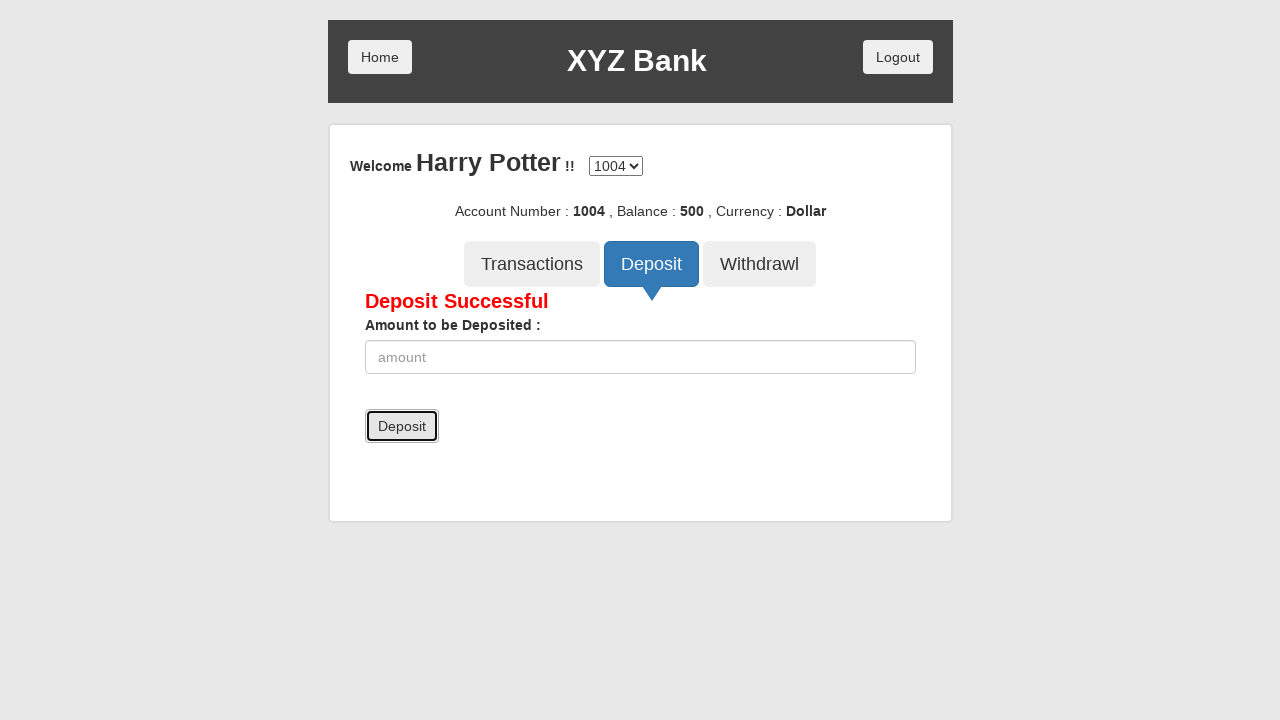

Verified account balance matches deposit amount of 500
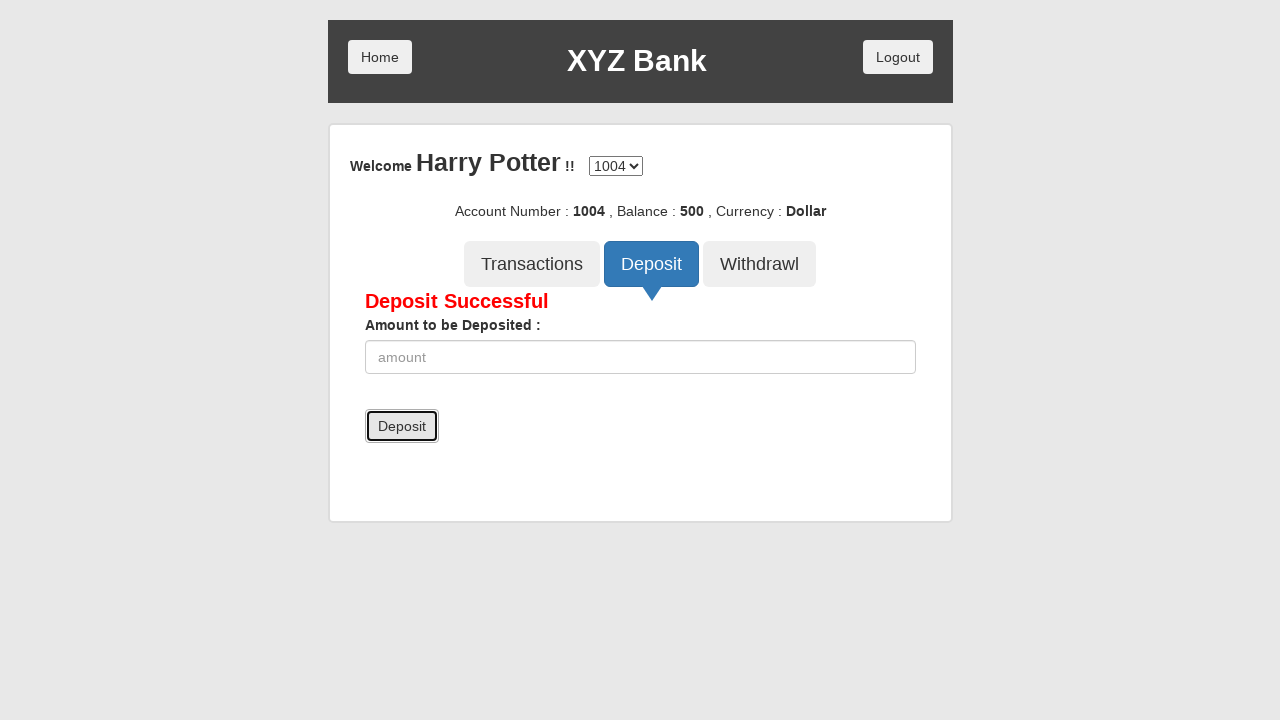

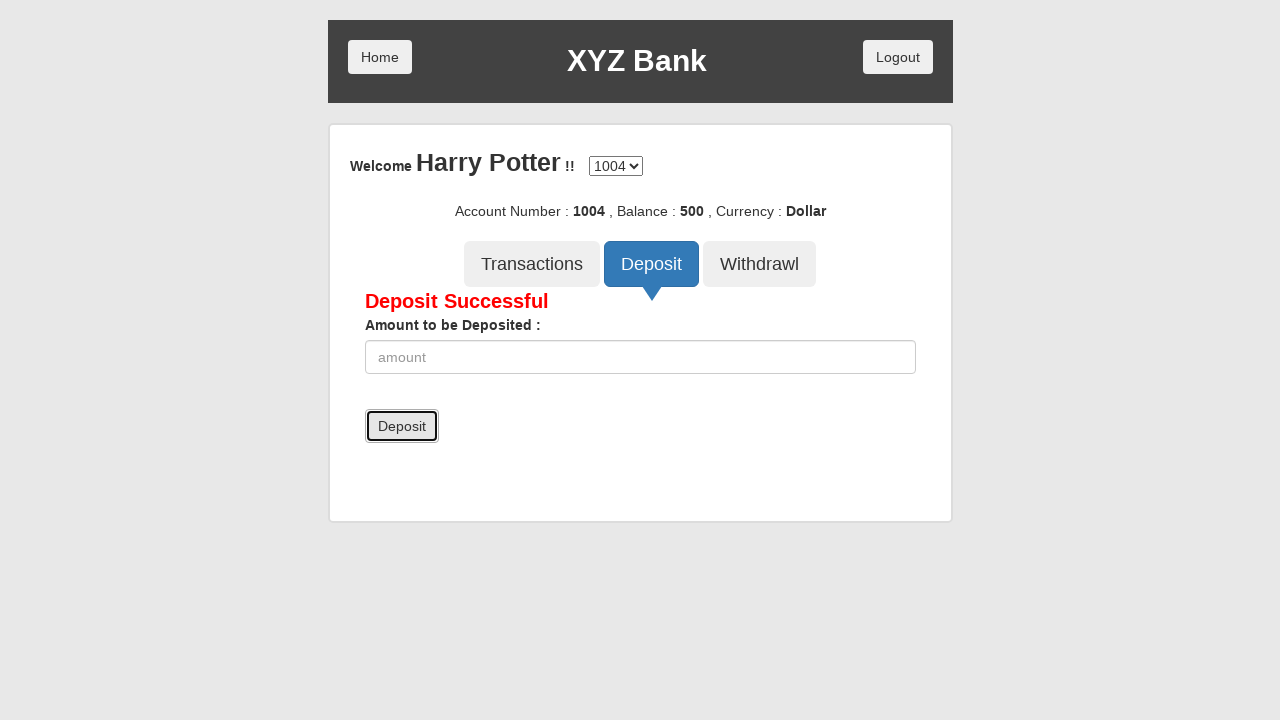